Tests file generation and download functionality by entering text into a textbox, clicking to generate a file, and initiating the download.

Starting URL: https://www.lambdatest.com/selenium-playground/generate-file-to-download-demo

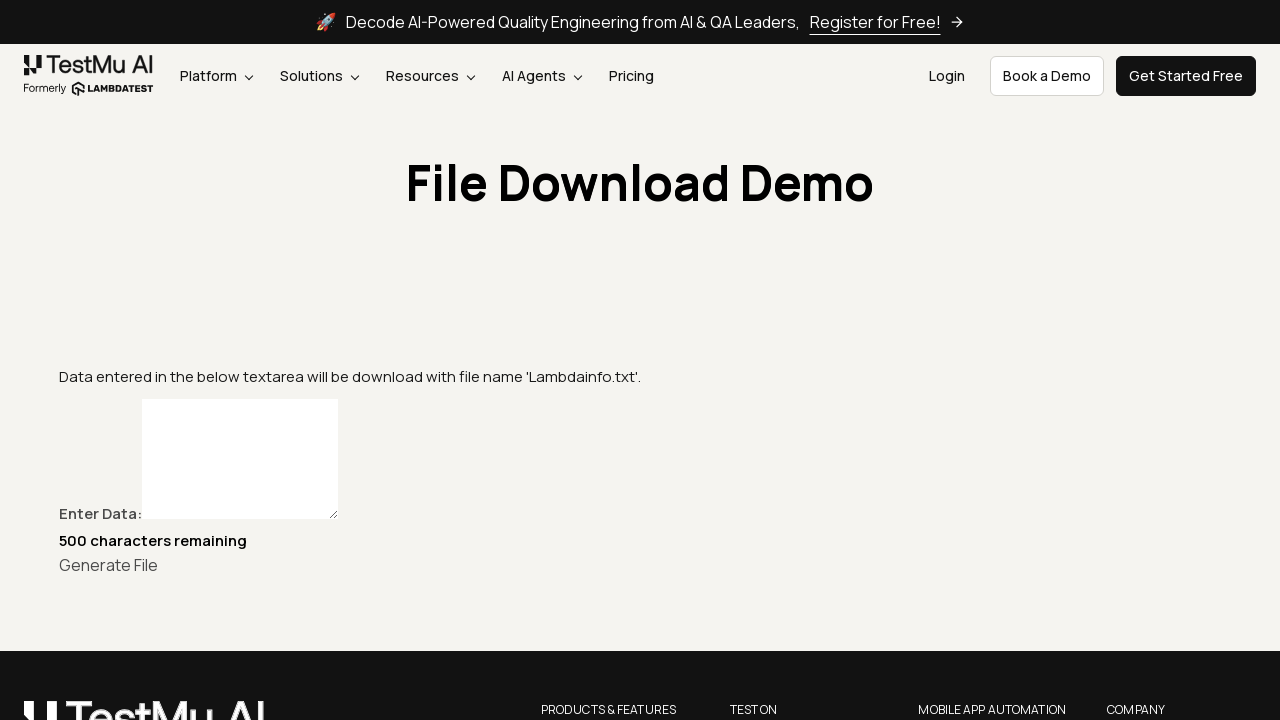

Typed Lorem ipsum text into the textbox to generate file content on #textbox
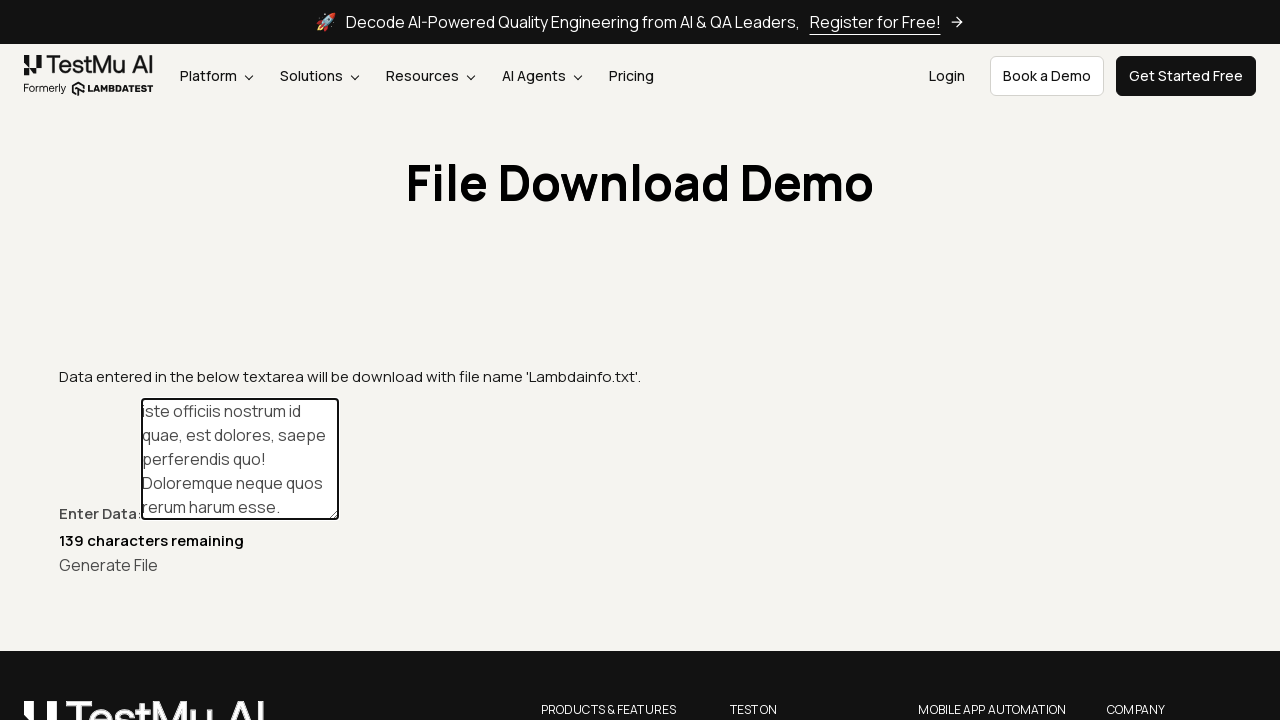

Clicked the create button to generate the file at (108, 564) on #create
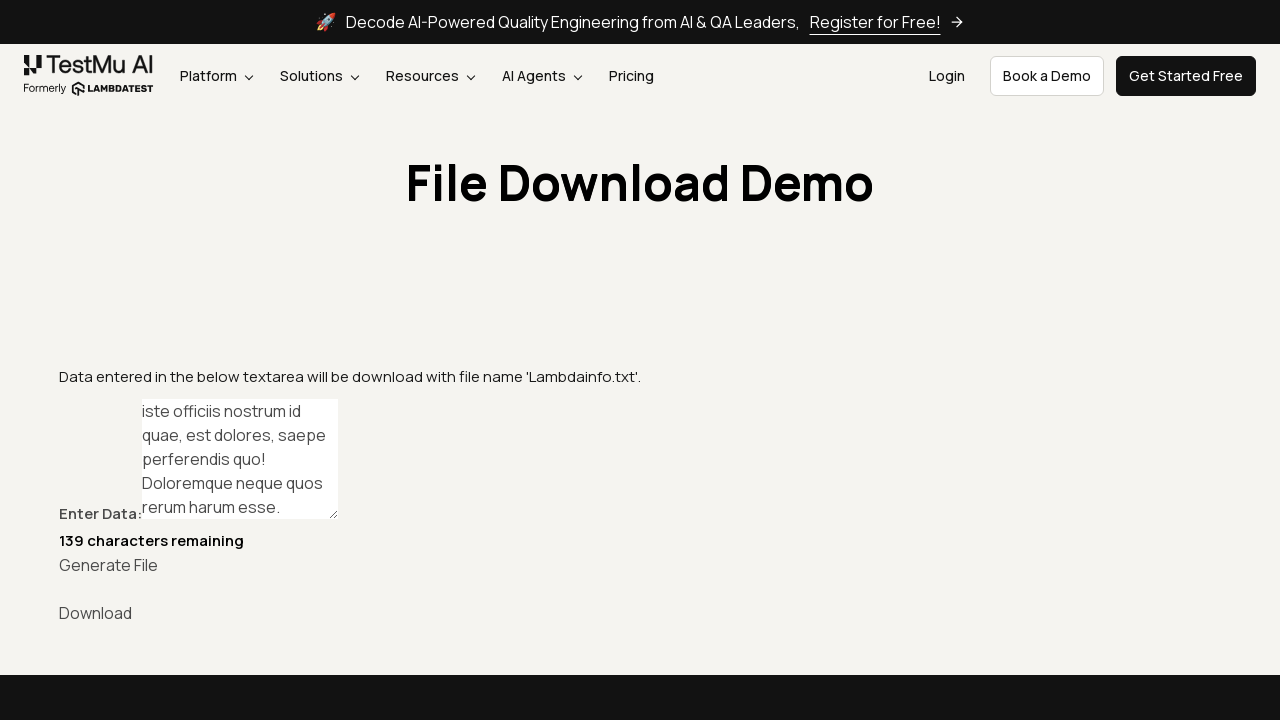

Waited for download link to appear
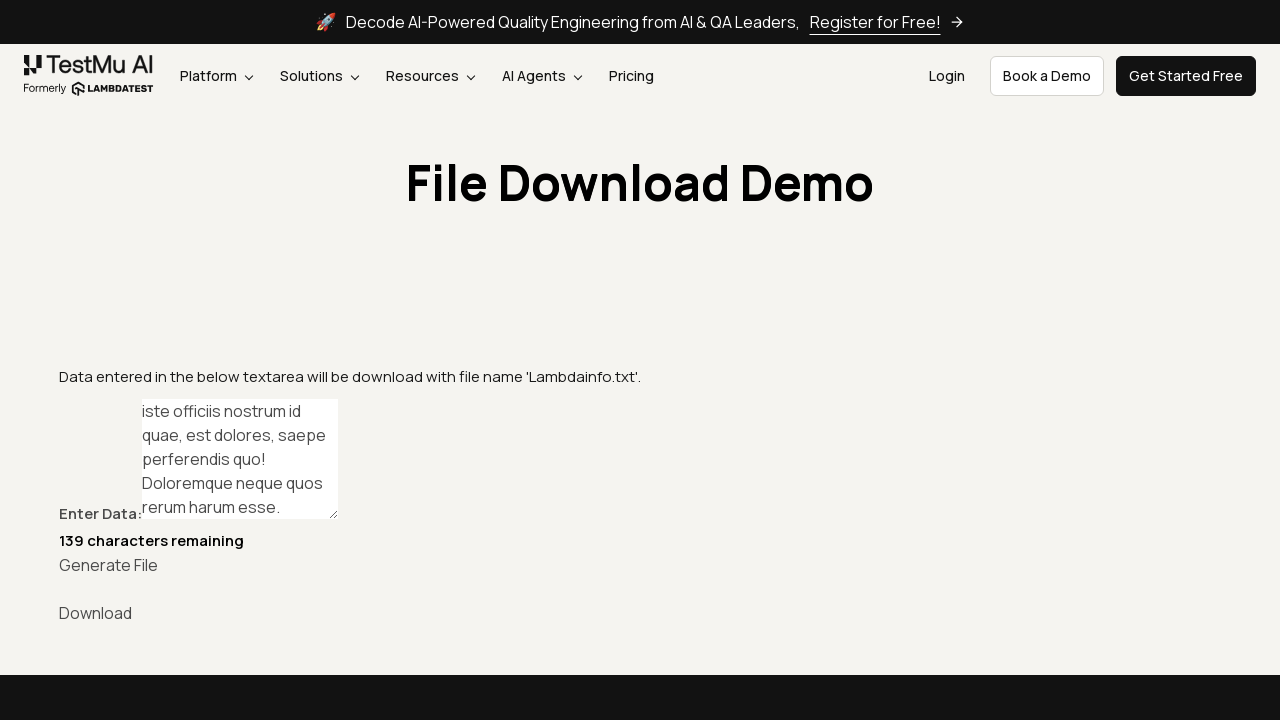

Clicked the download link to initiate file download at (640, 612) on text='Download'
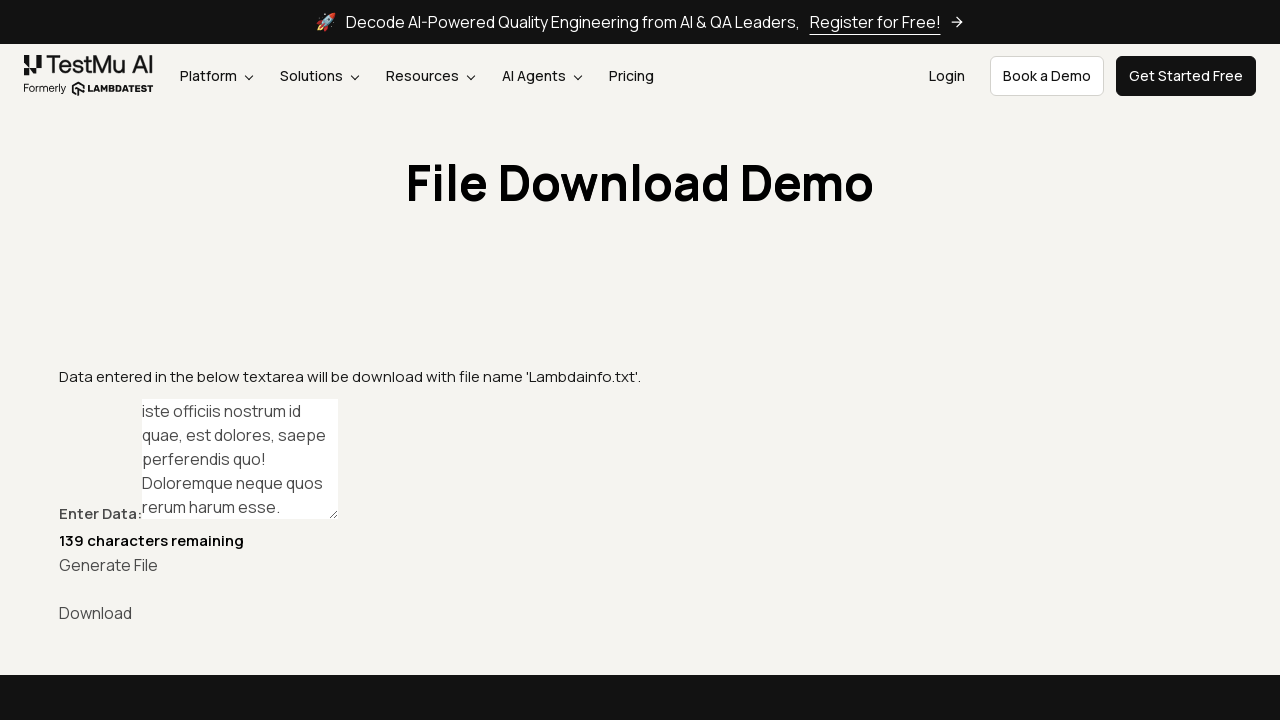

File download completed and path retrieved
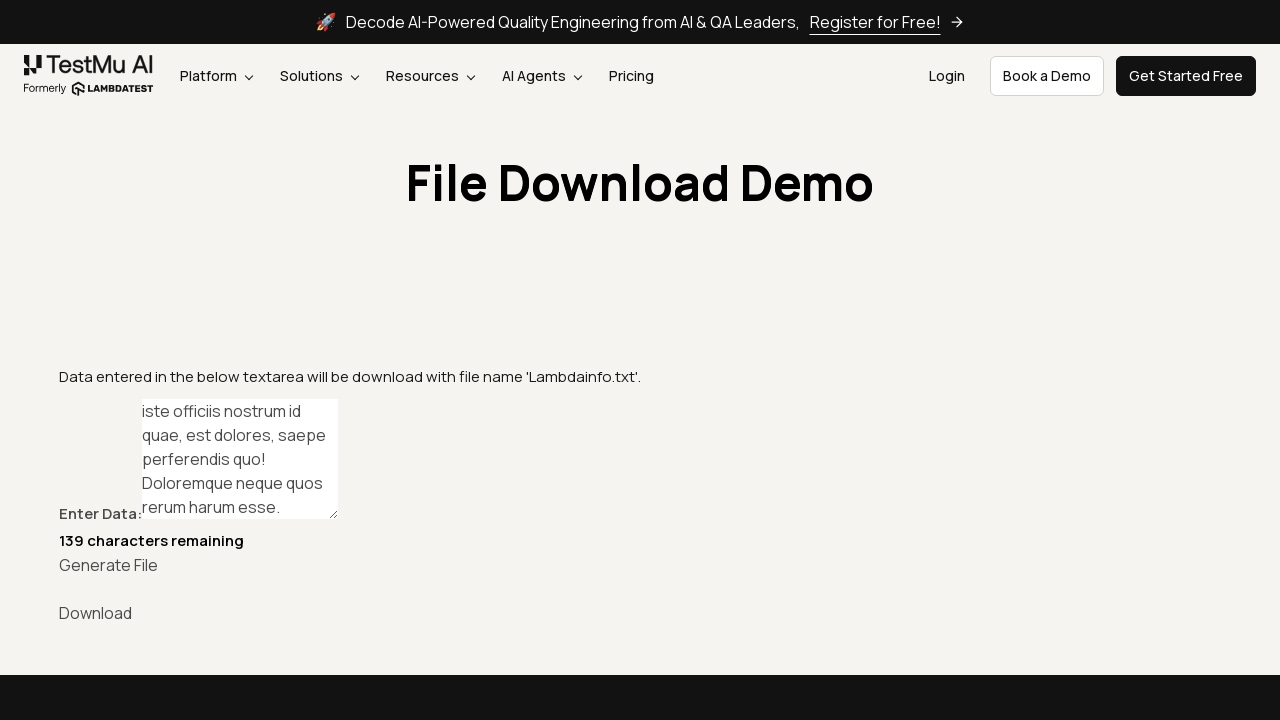

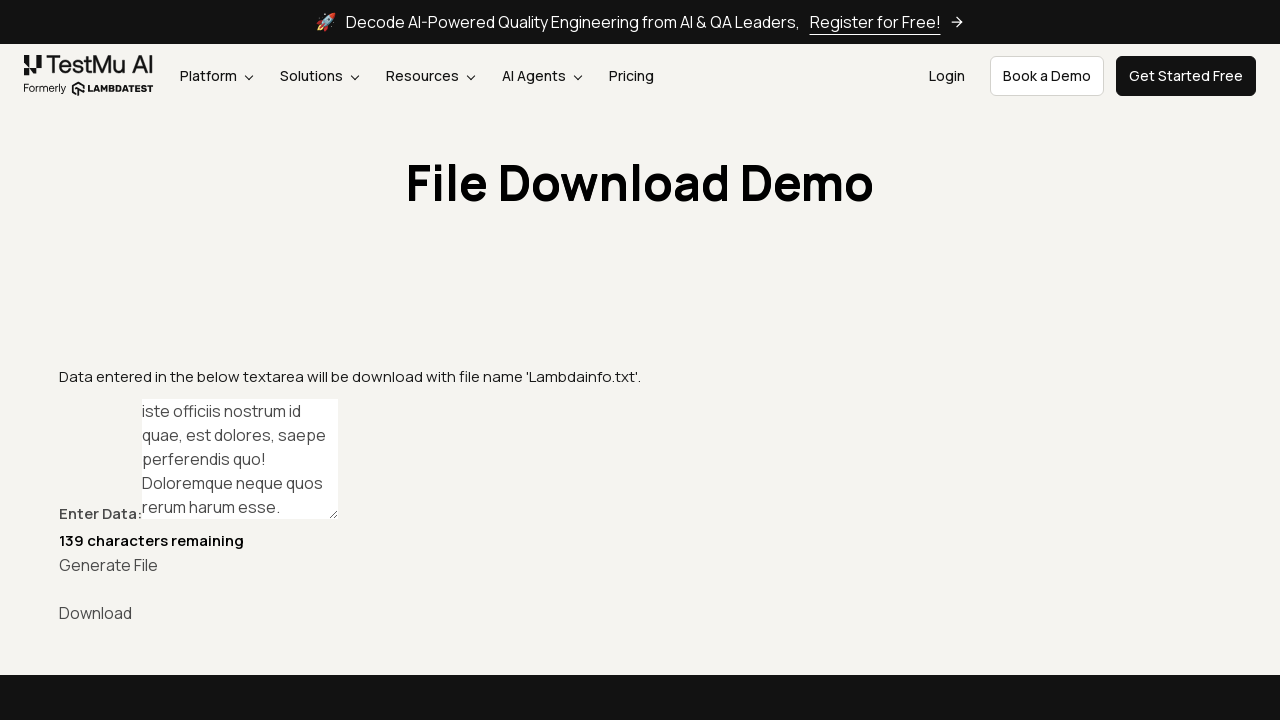